Tests the registration flow by navigating to the home page, entering an email for signup, and filling in the registration form with first and last name

Starting URL: http://demo.automationtesting.in/Index.html

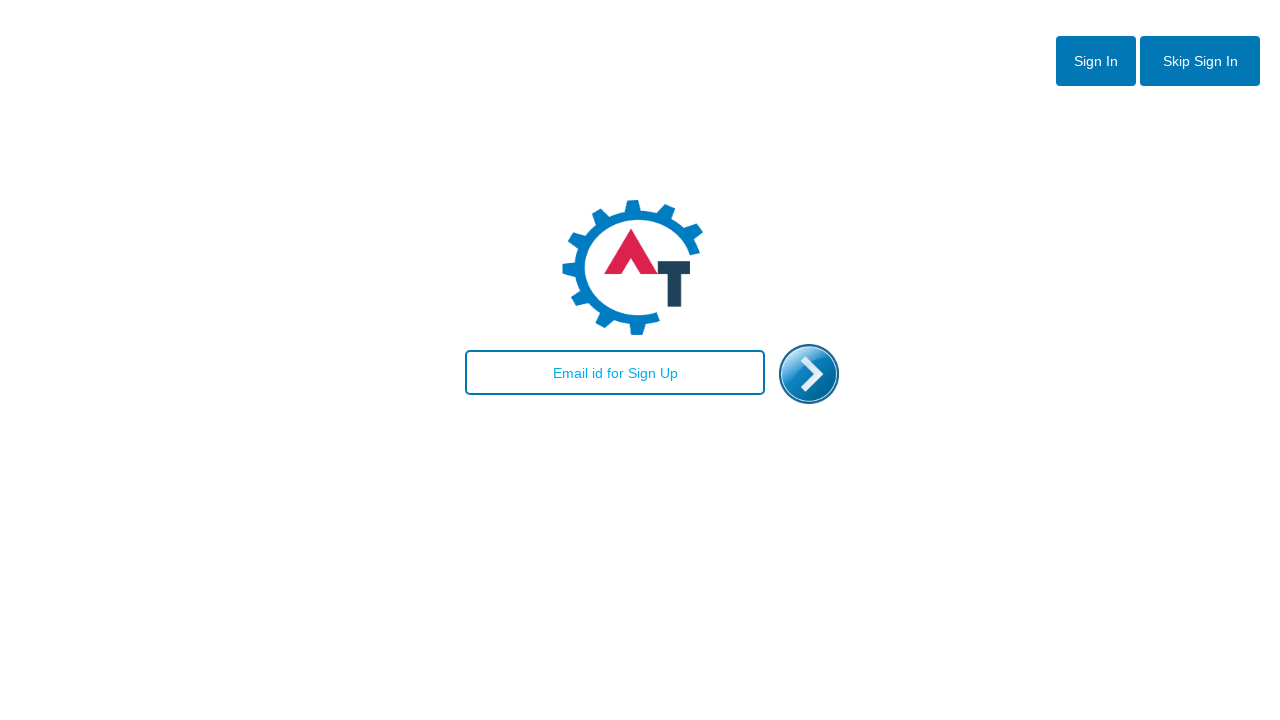

Verified Sign In button is present with correct text
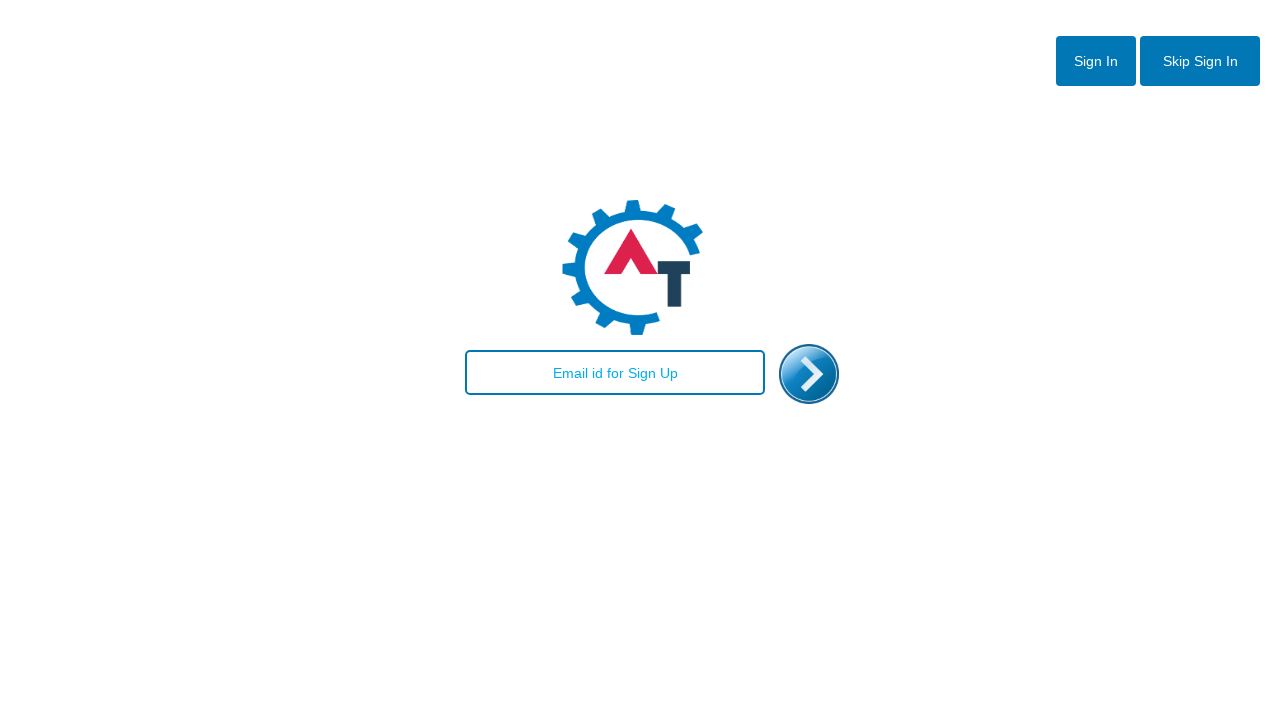

Entered email 'testuser2024@gmail.com' in signup field on input#email
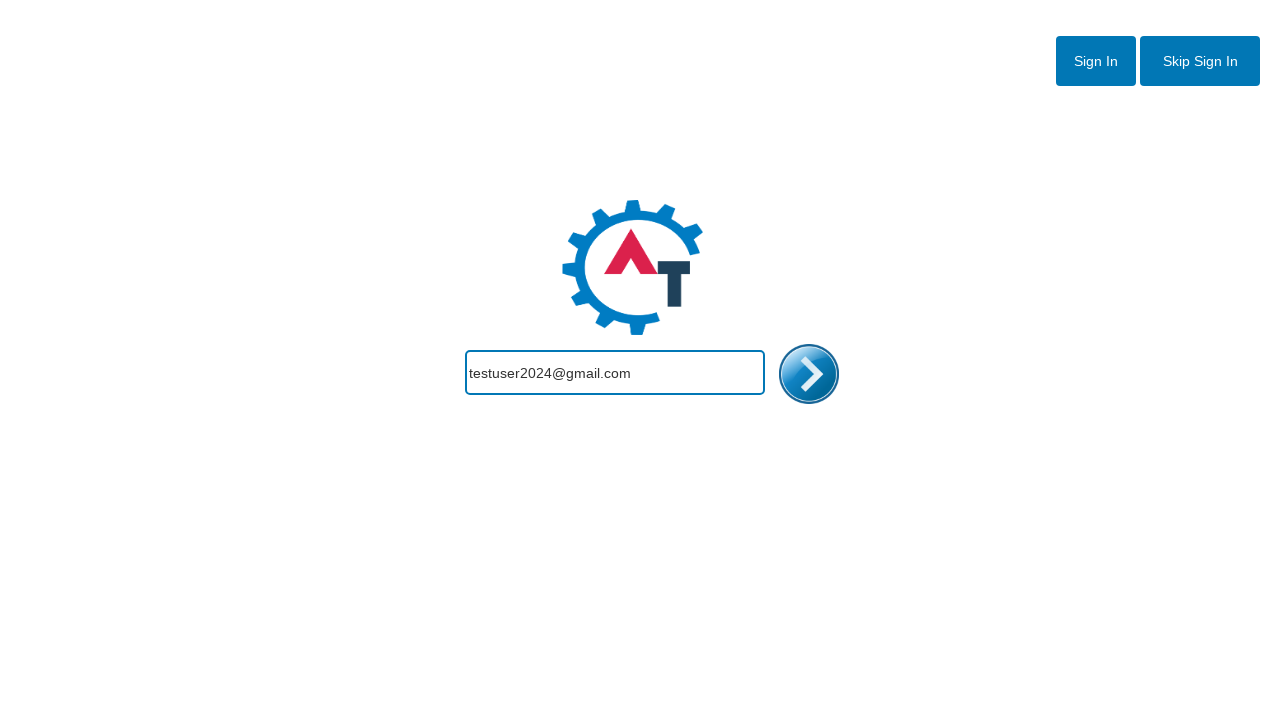

Clicked signup image/button to proceed to registration form at (809, 374) on img#enterimg
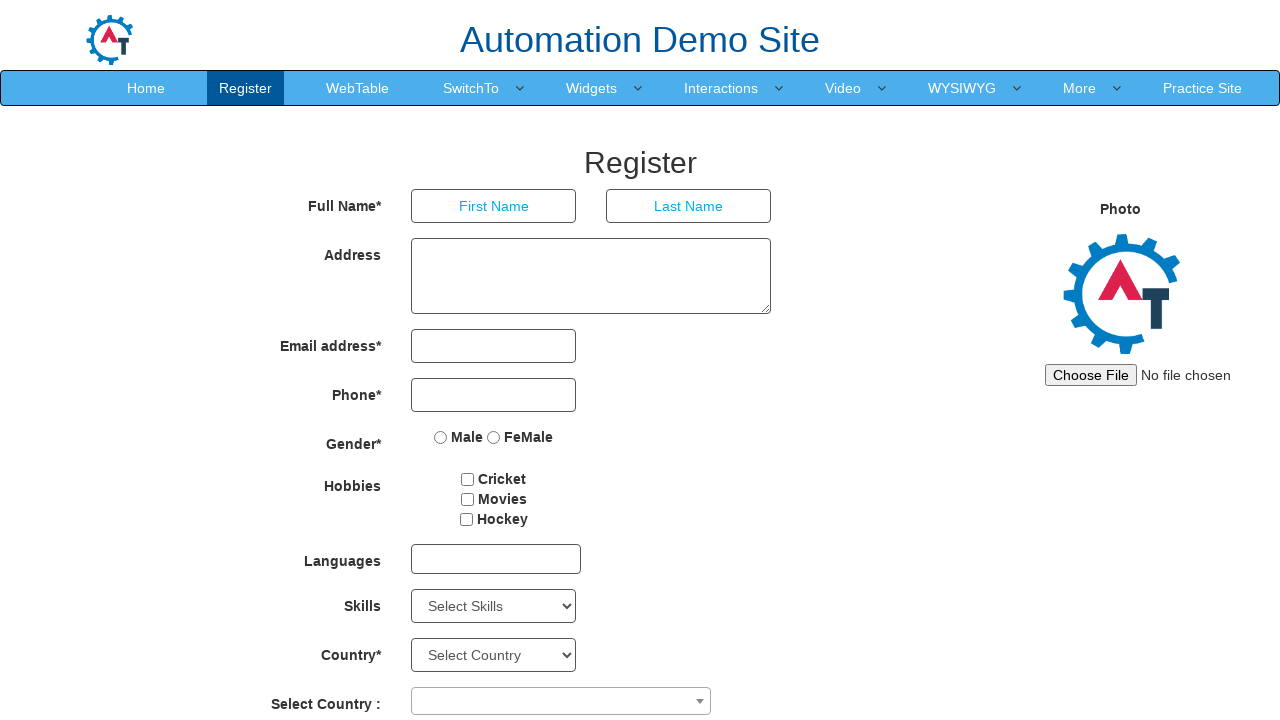

Registration form page loaded successfully
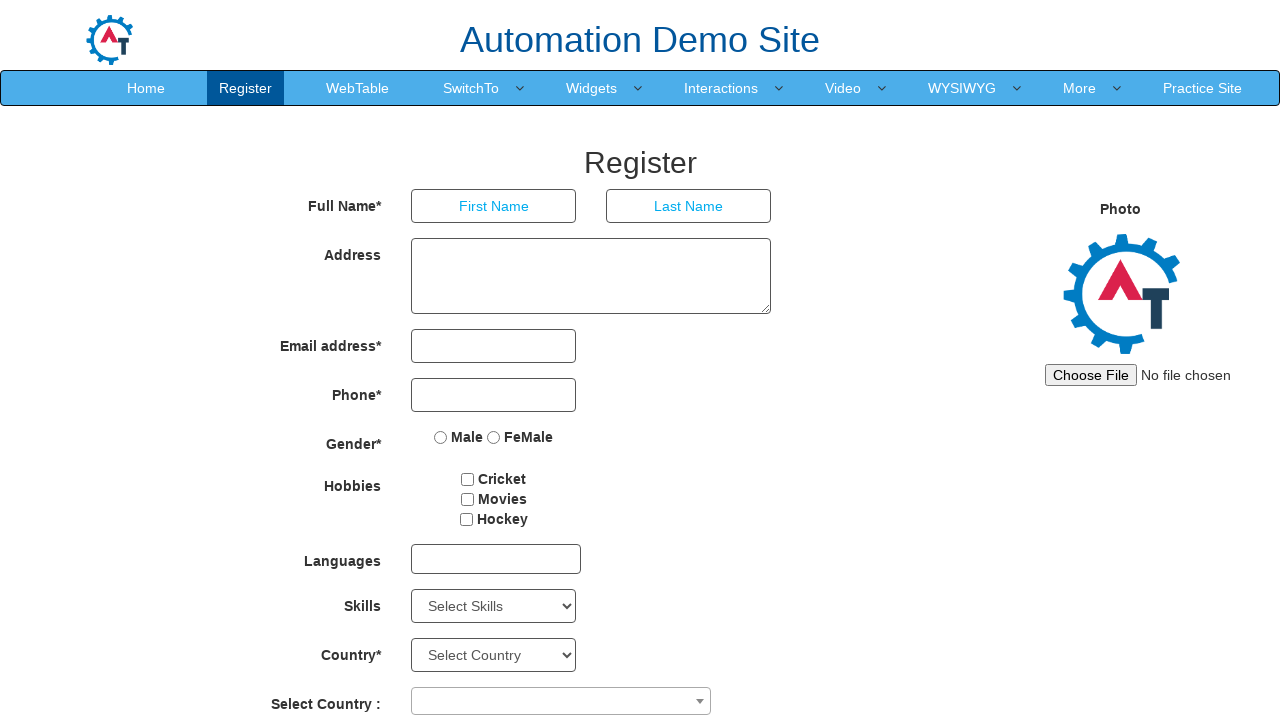

Entered first name 'John' in registration form on //*[@id='basicBootstrapForm']/div[1]/div[1]/input
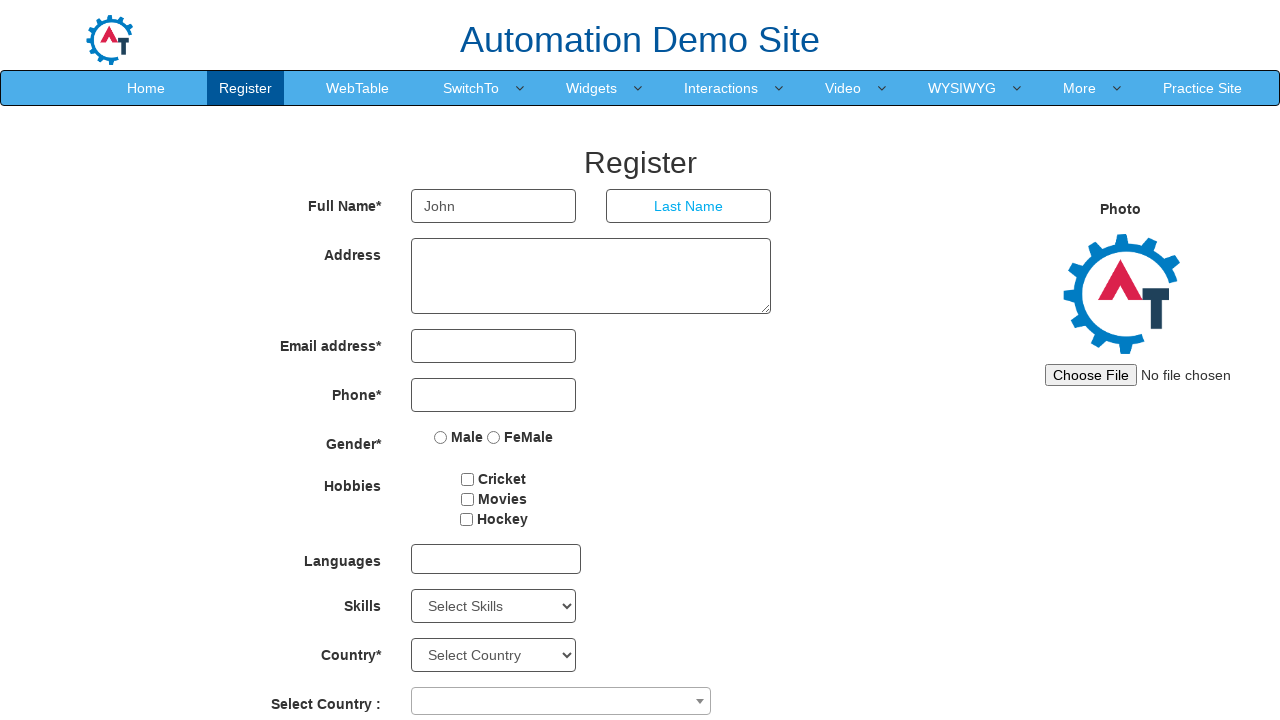

Entered last name 'Smith' in registration form on //*[@id='basicBootstrapForm']/div[1]/div[2]/input
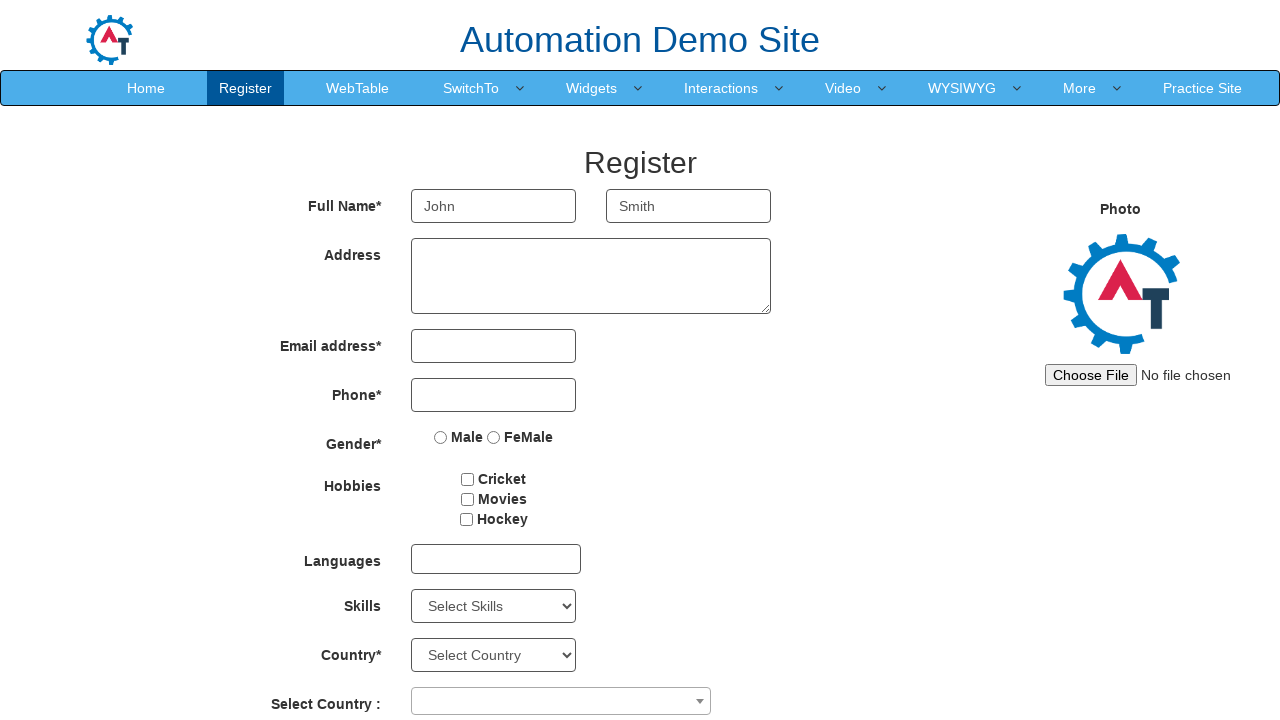

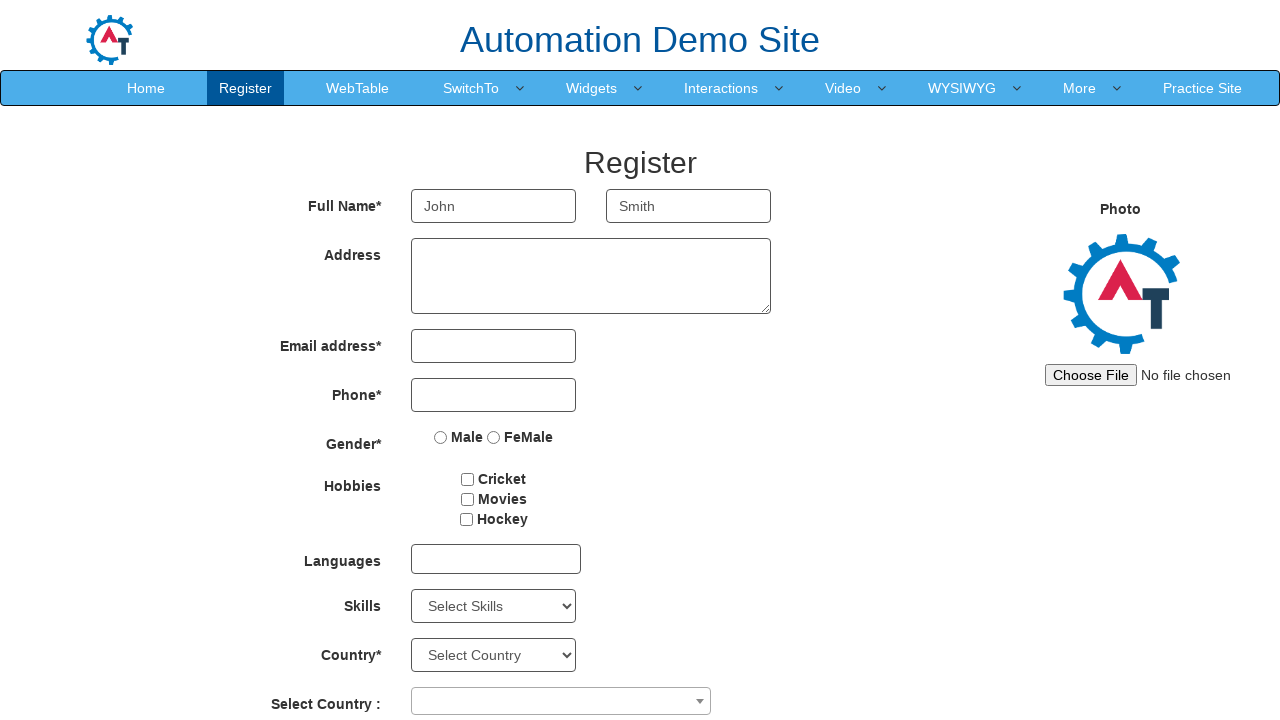